Tests an explicit wait scenario where the script waits for a price to change to "$100", clicks a Book button, calculates a mathematical answer based on displayed input value, fills the answer field, and submits the form.

Starting URL: http://suninjuly.github.io/explicit_wait2.html

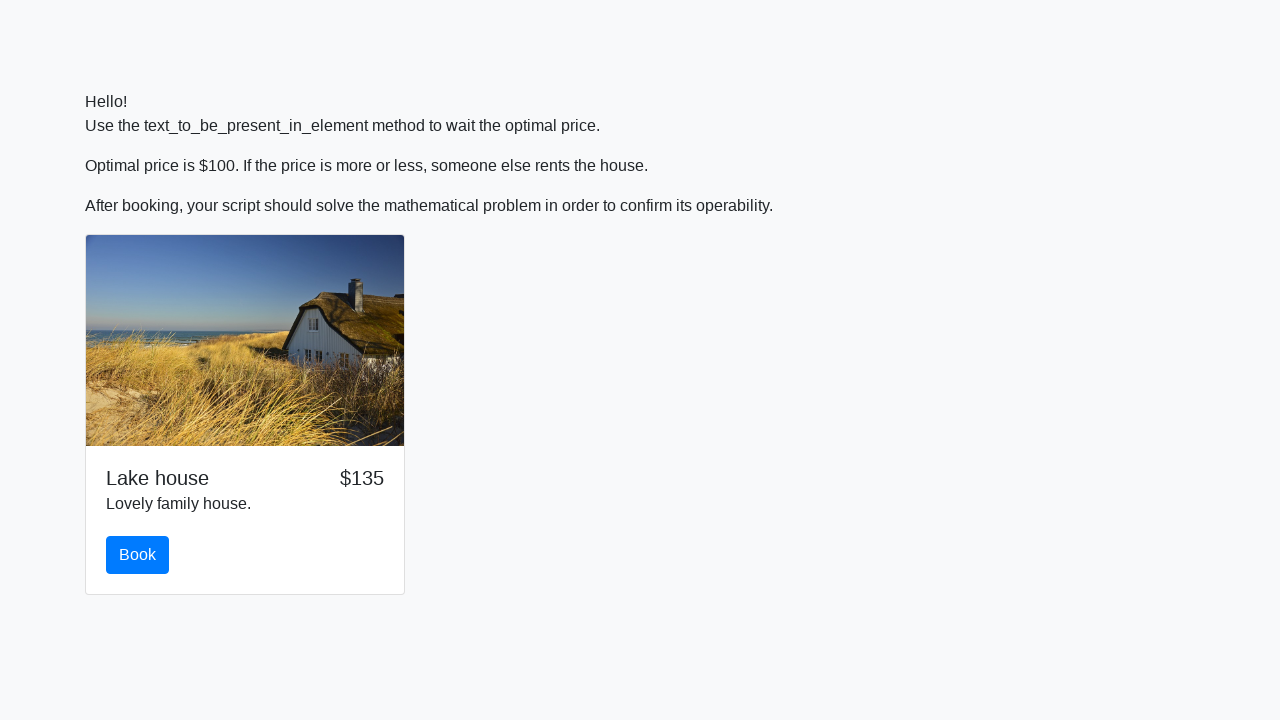

Waited for price to change to $100
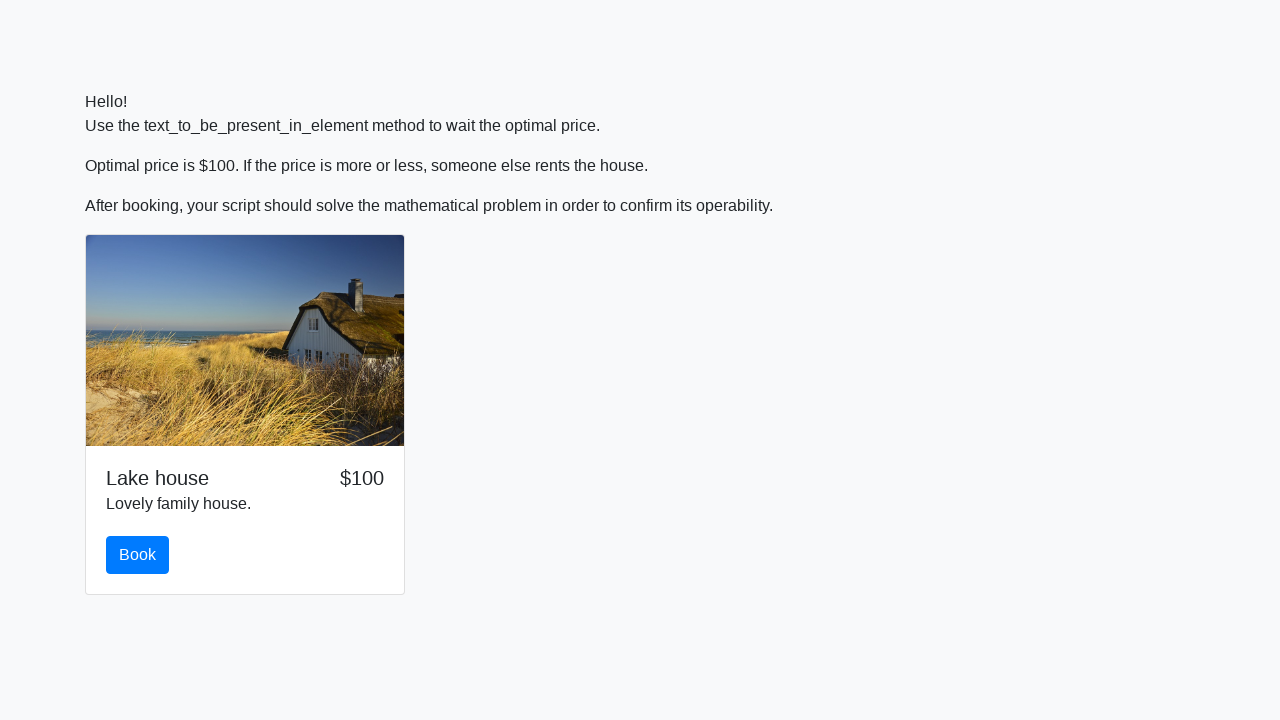

Clicked the Book button at (138, 555) on xpath=//button[text()='Book']
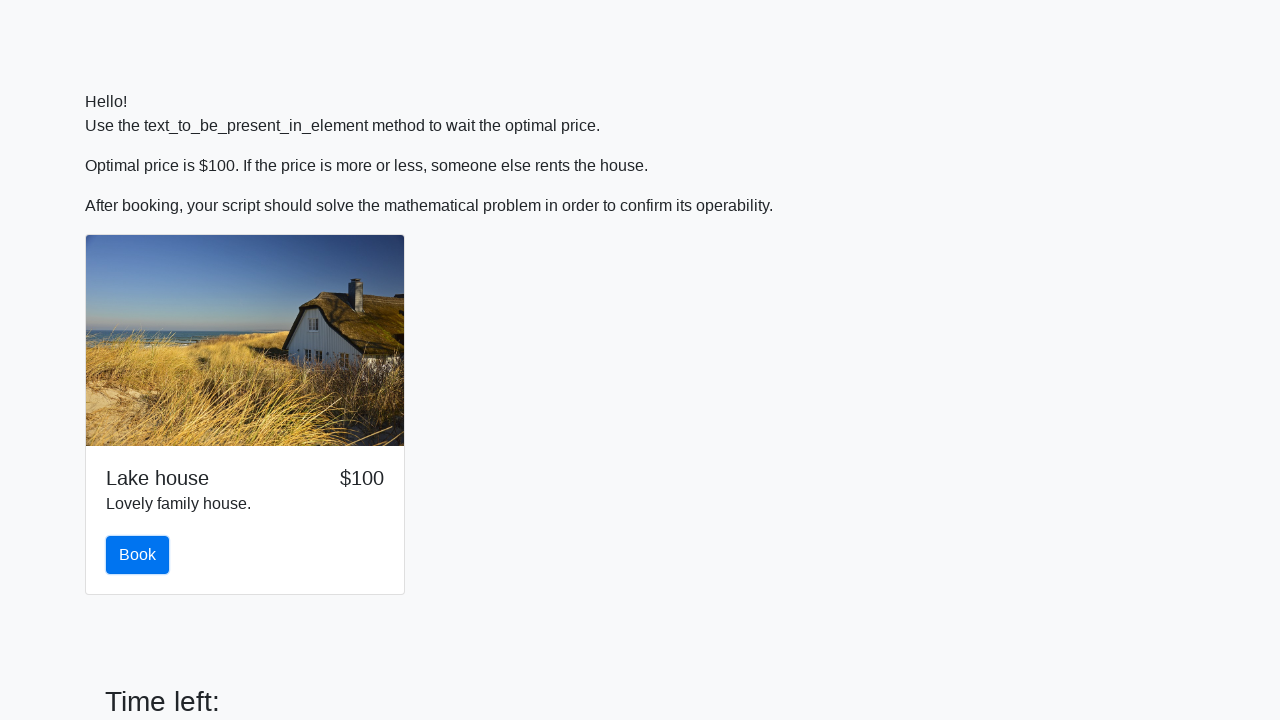

Retrieved input value: 108
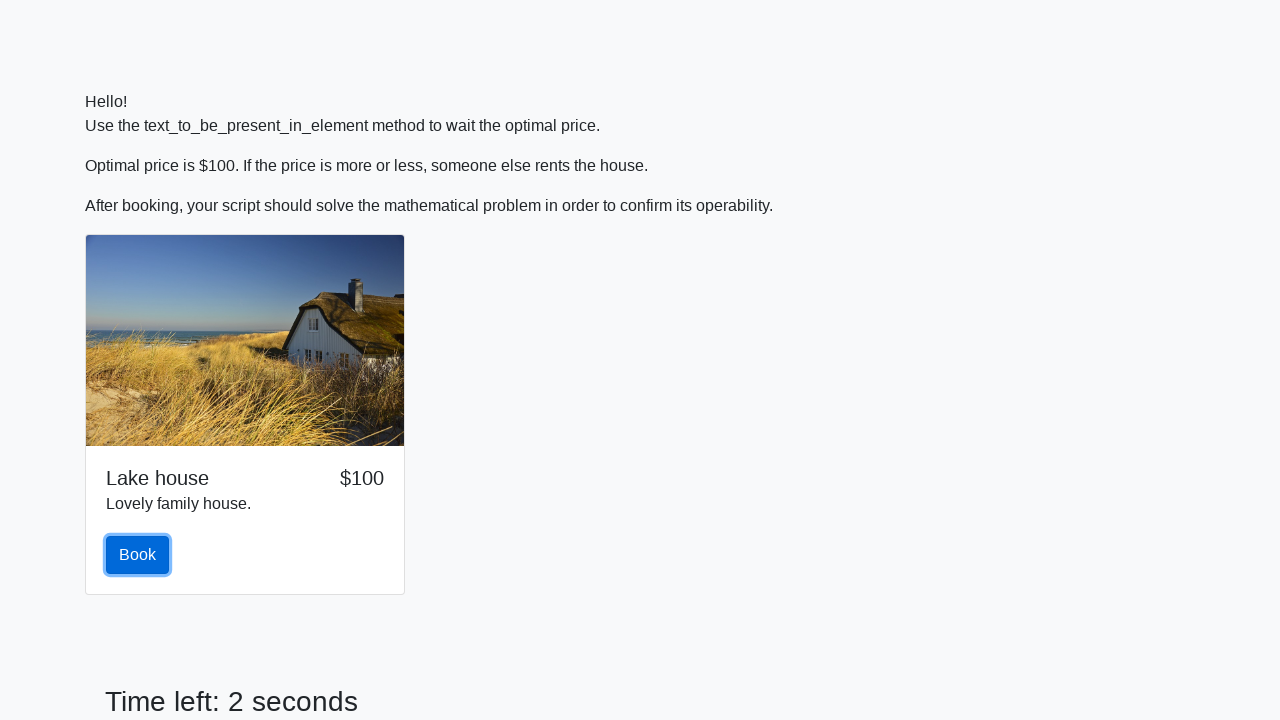

Calculated mathematical answer: 2.408909130167104
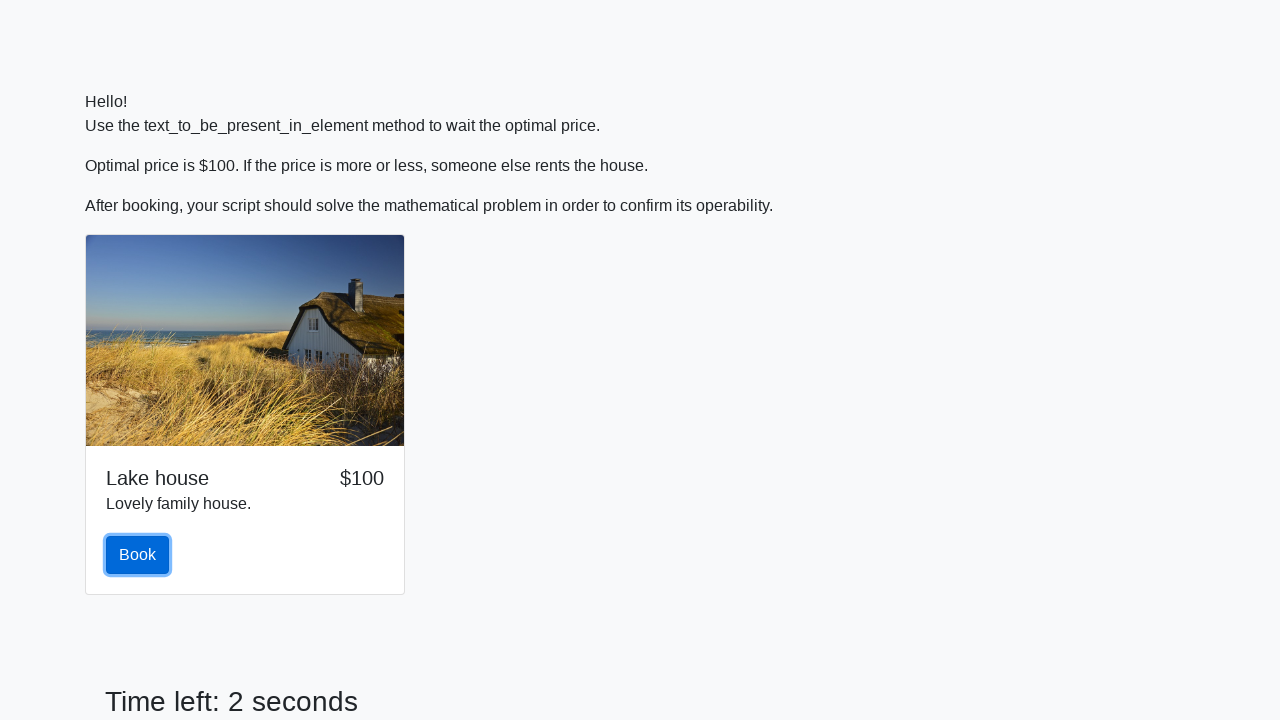

Filled answer field with calculated value: 2.408909130167104 on #answer
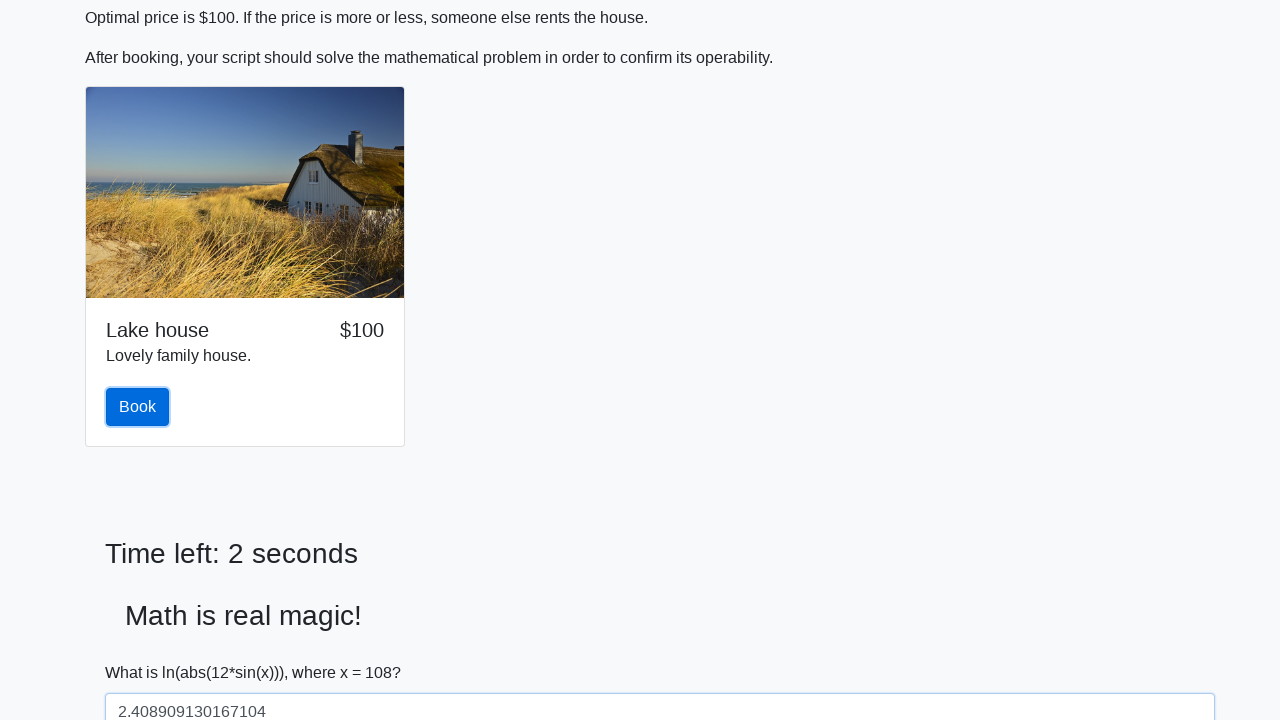

Clicked the Submit button at (143, 651) on xpath=//button[text()='Submit']
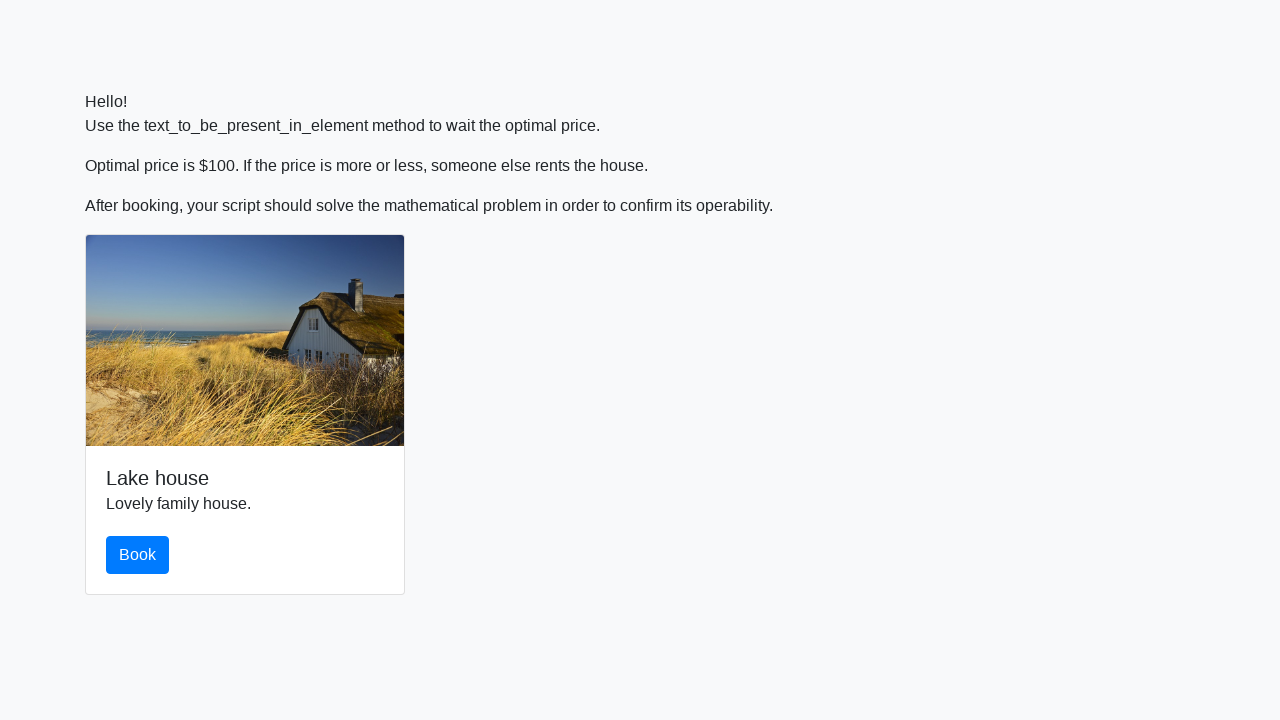

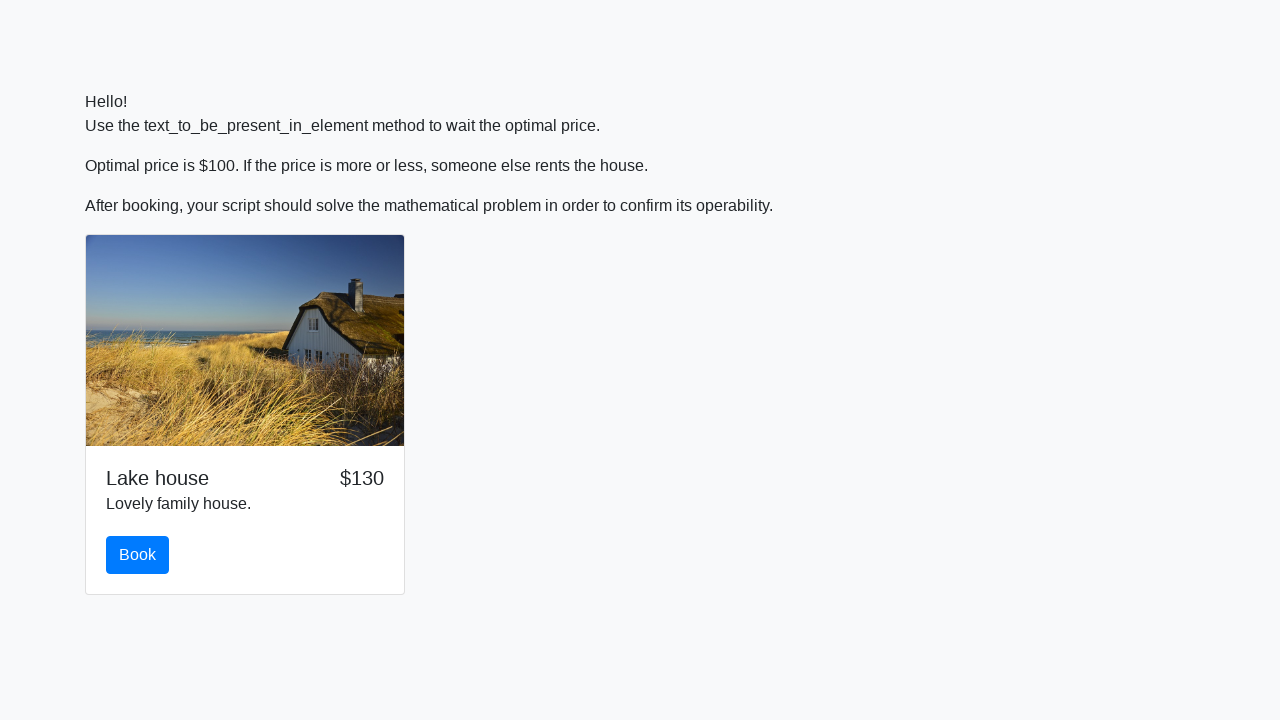